Tests multi-tab window handling by opening a new tab, navigating to a second site, extracting course name text, then switching back to the original tab to fill a form field with the extracted text.

Starting URL: https://rahulshettyacademy.com/angularpractice/

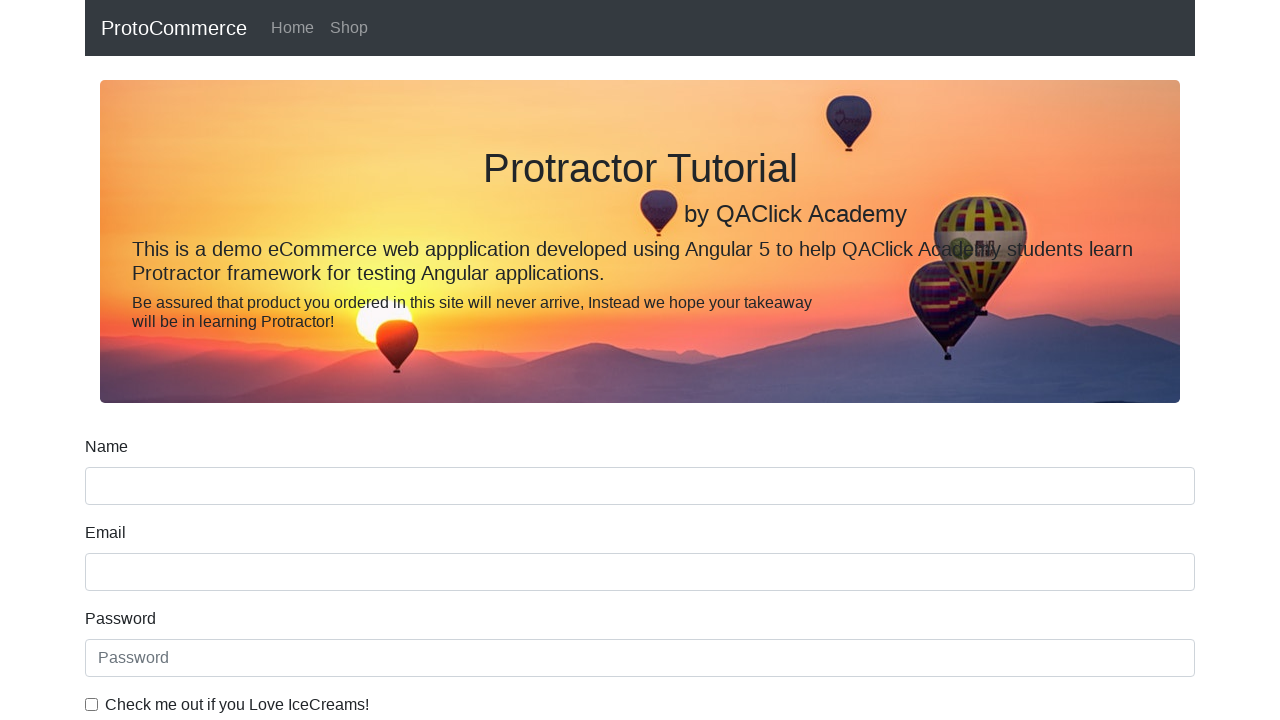

Opened a new tab
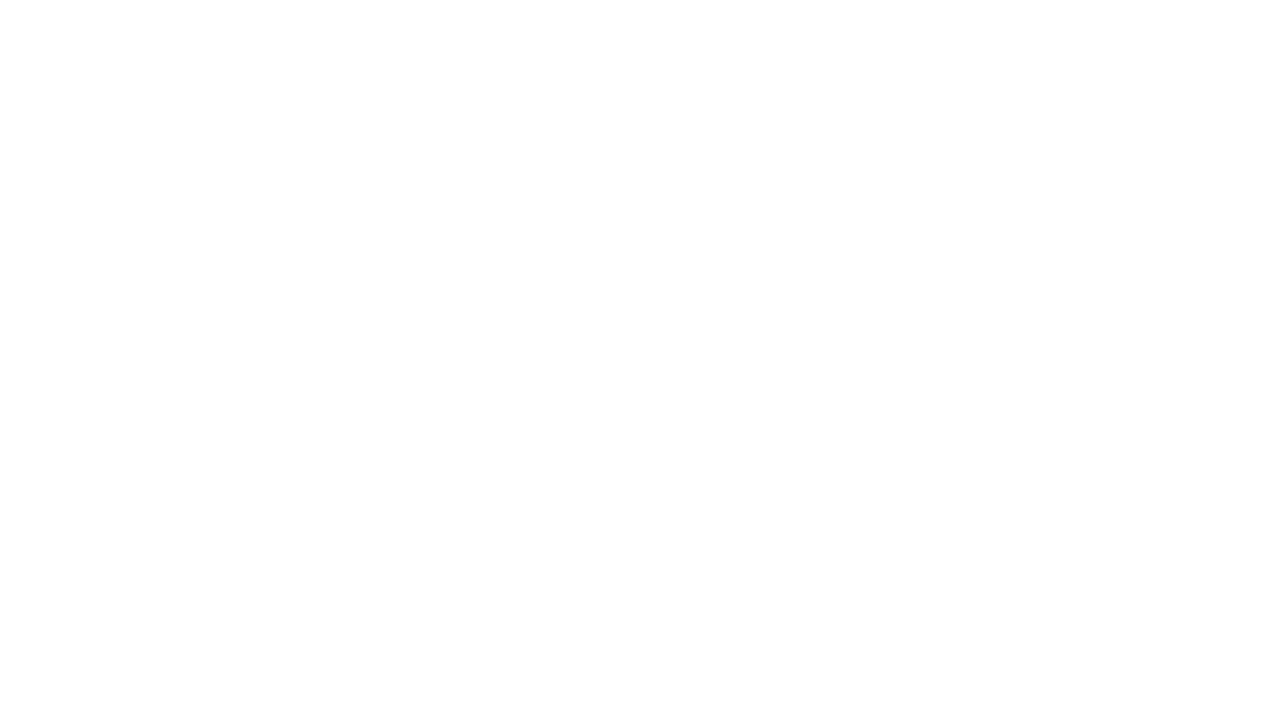

Navigated to https://rahulshettyacademy.com/ in new tab
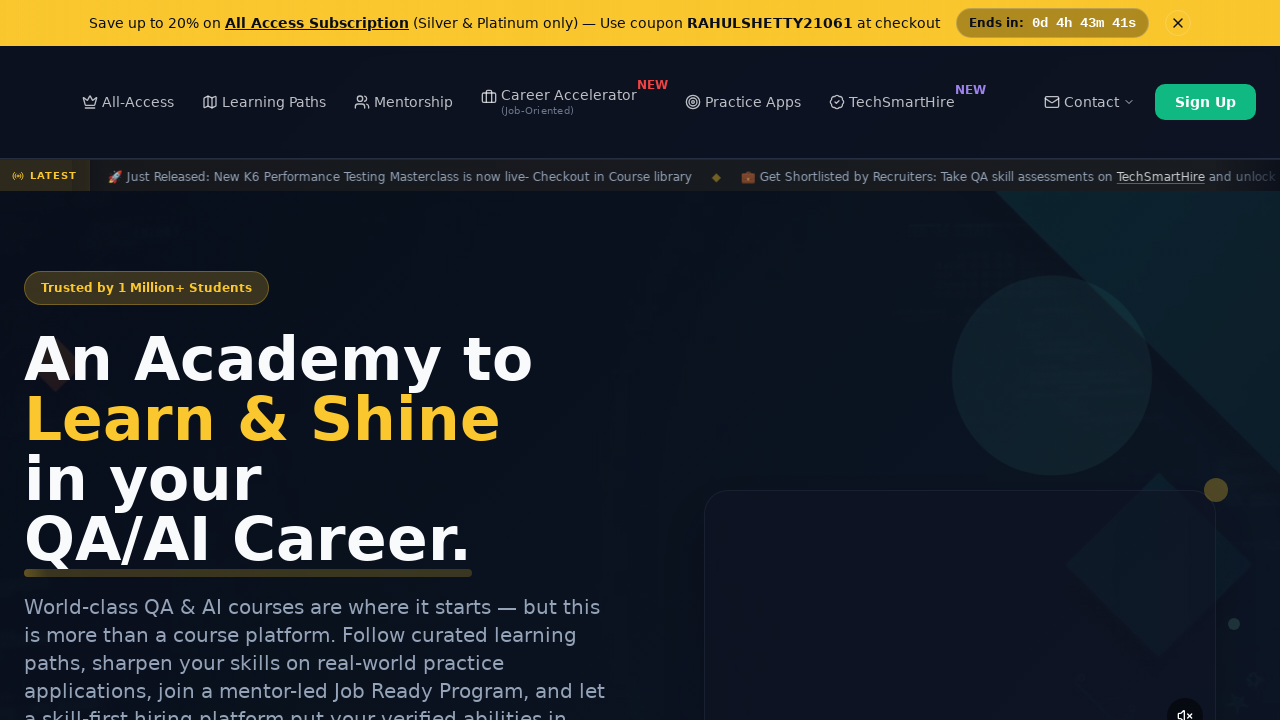

Course links loaded on second tab
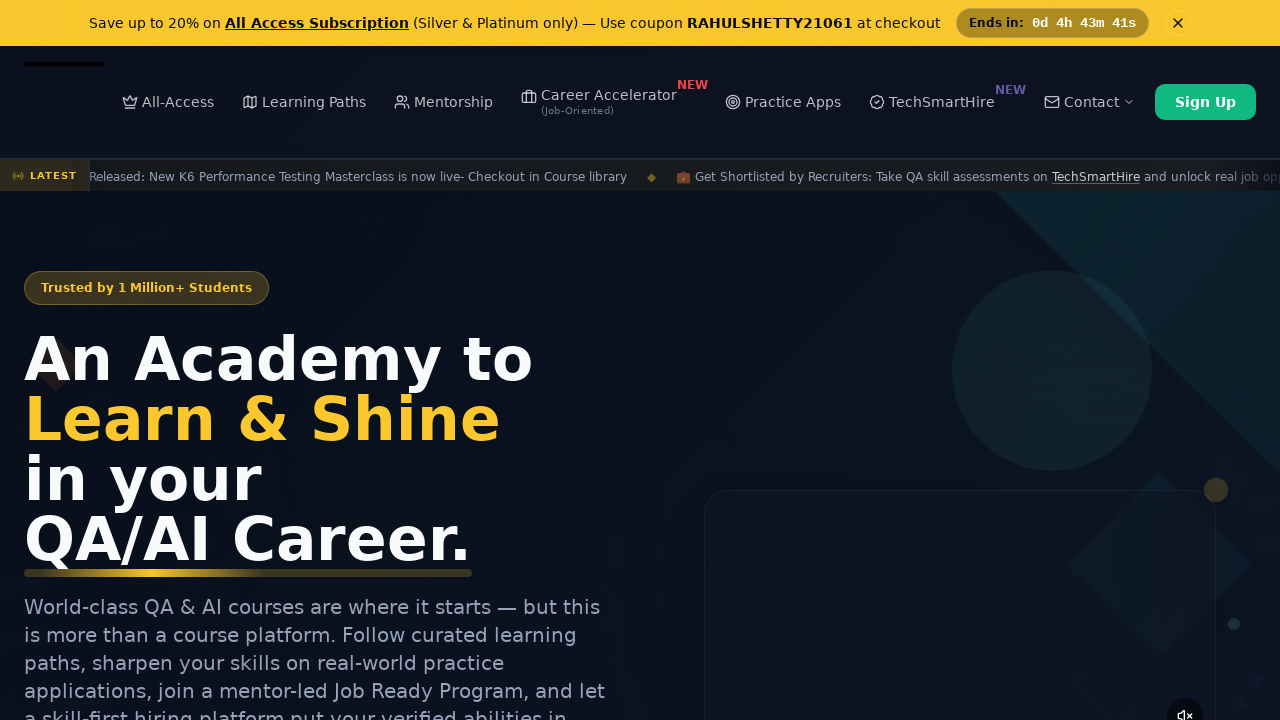

Located course link elements
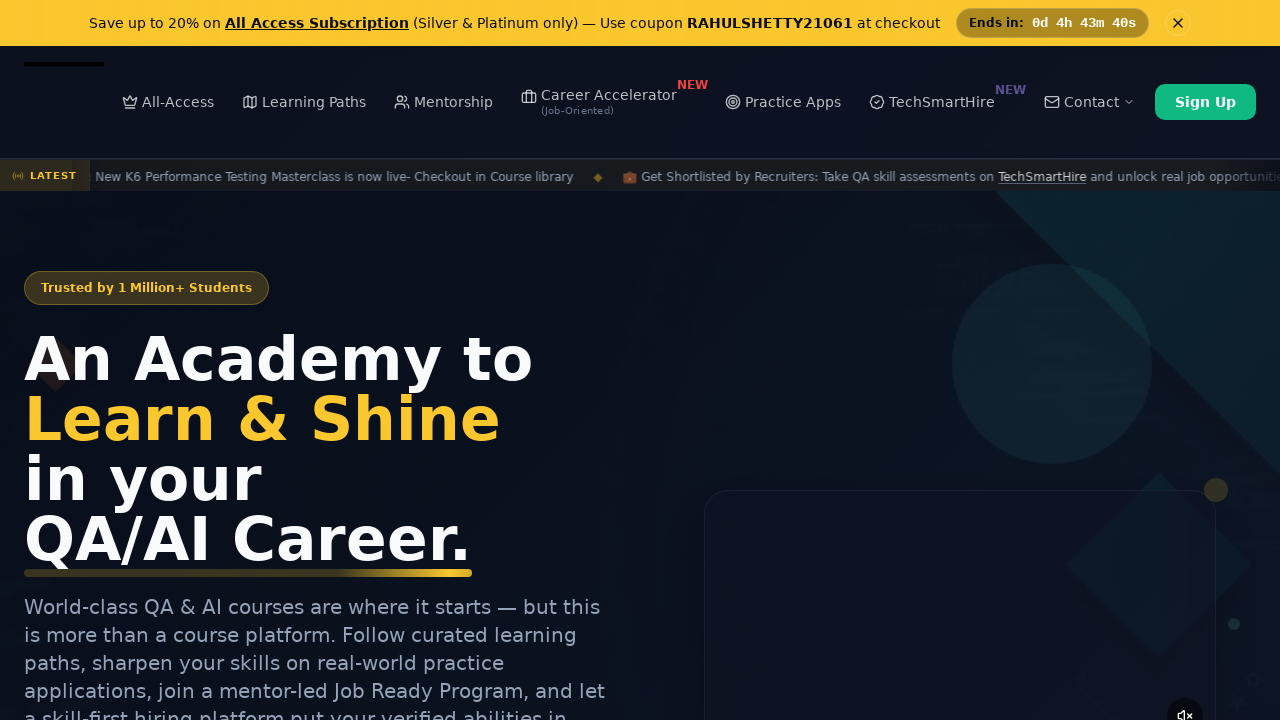

Extracted course name text: 'Playwright Testing'
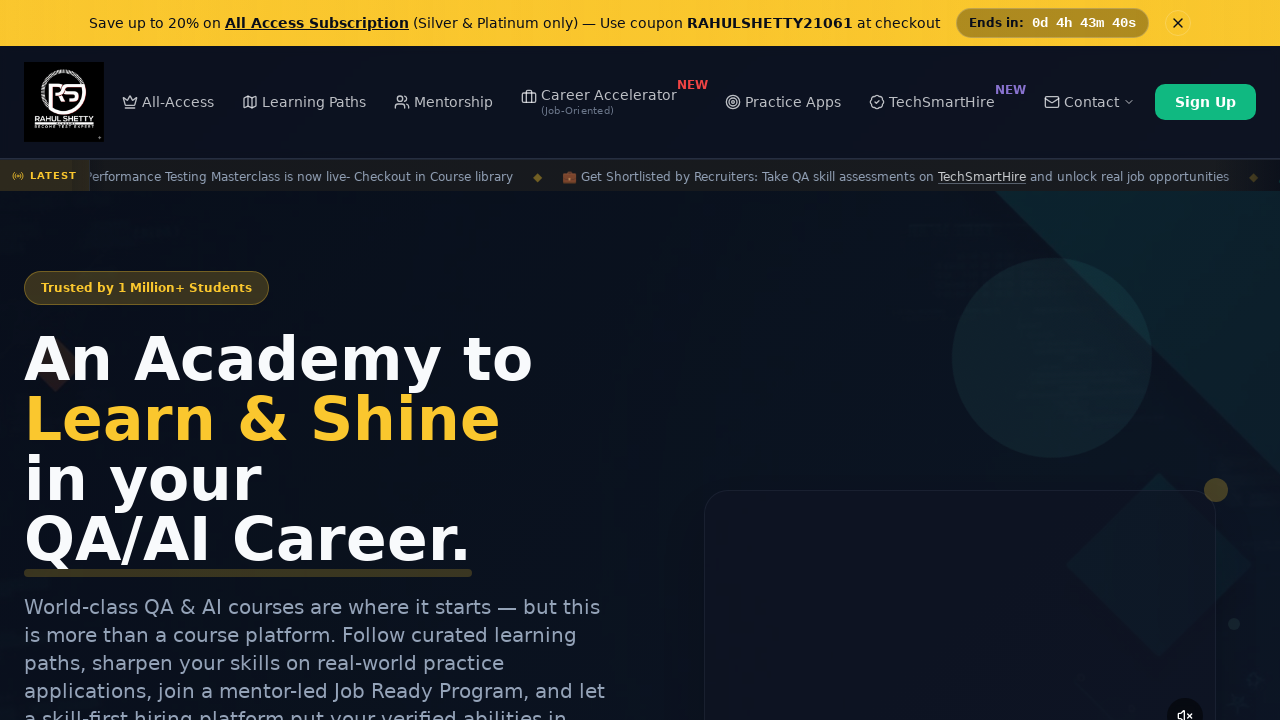

Switched back to original tab
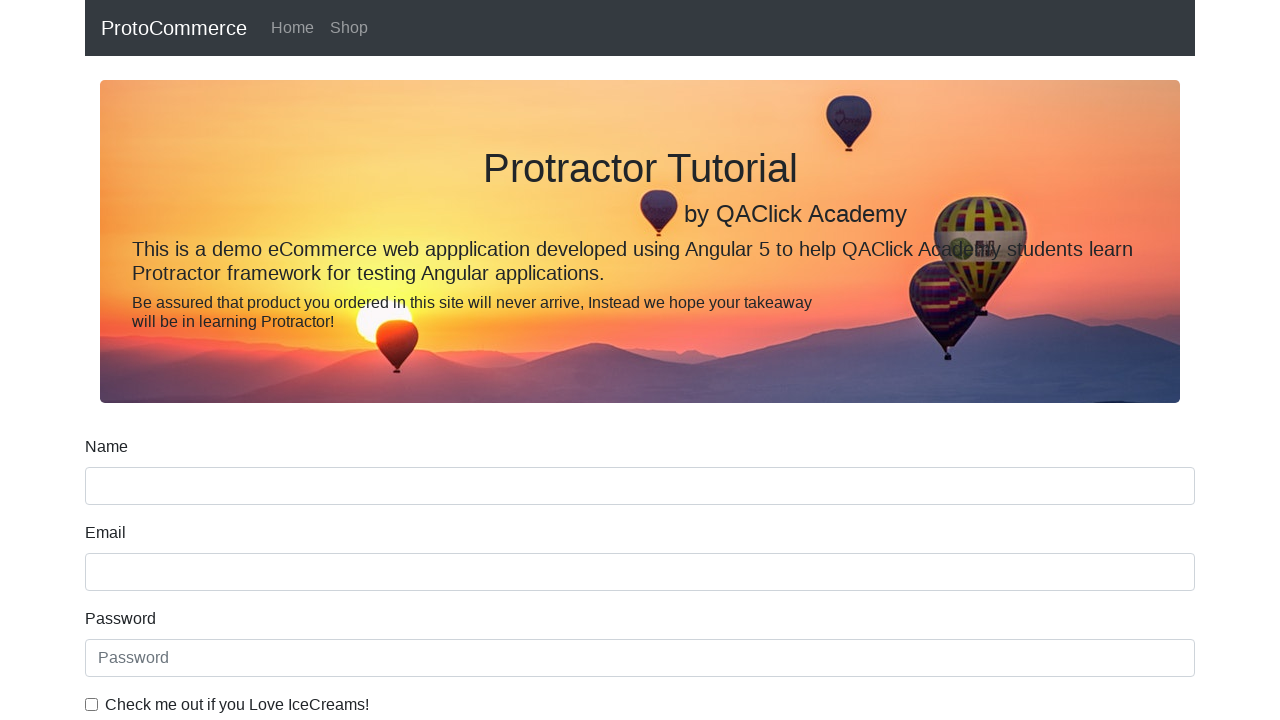

Filled name field with extracted course name: 'Playwright Testing' on input[name='name']
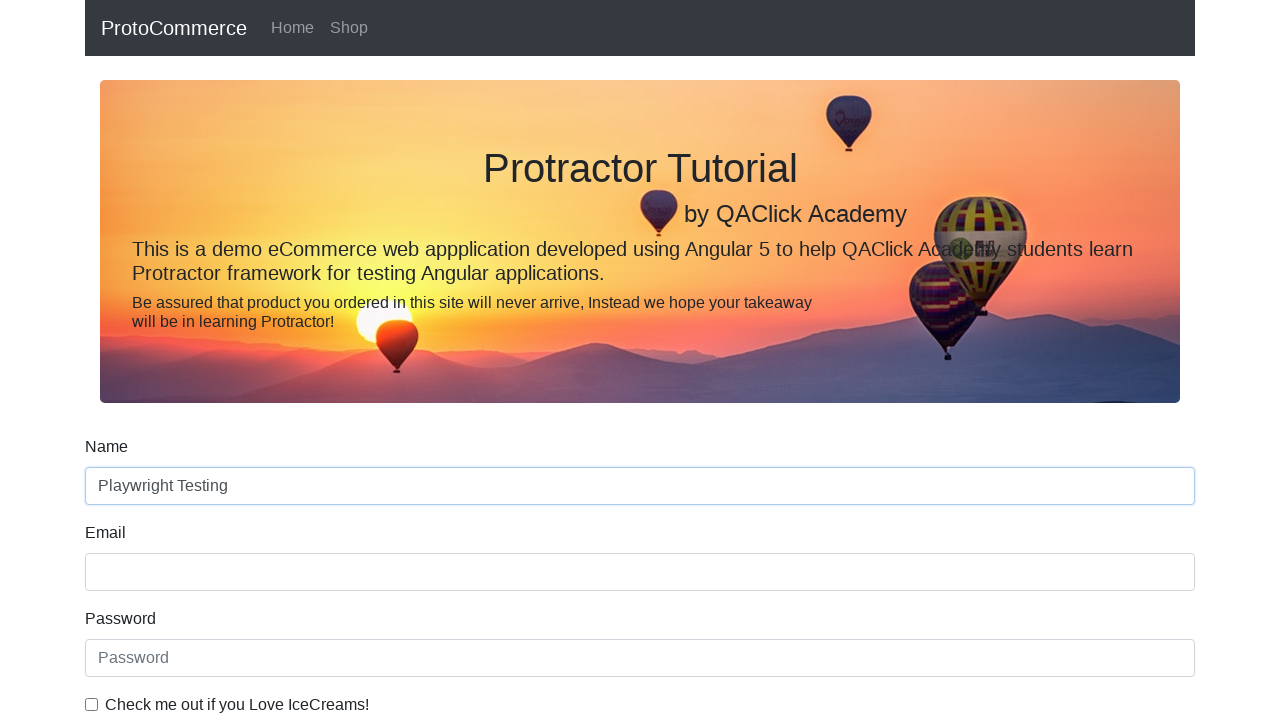

Closed the new tab
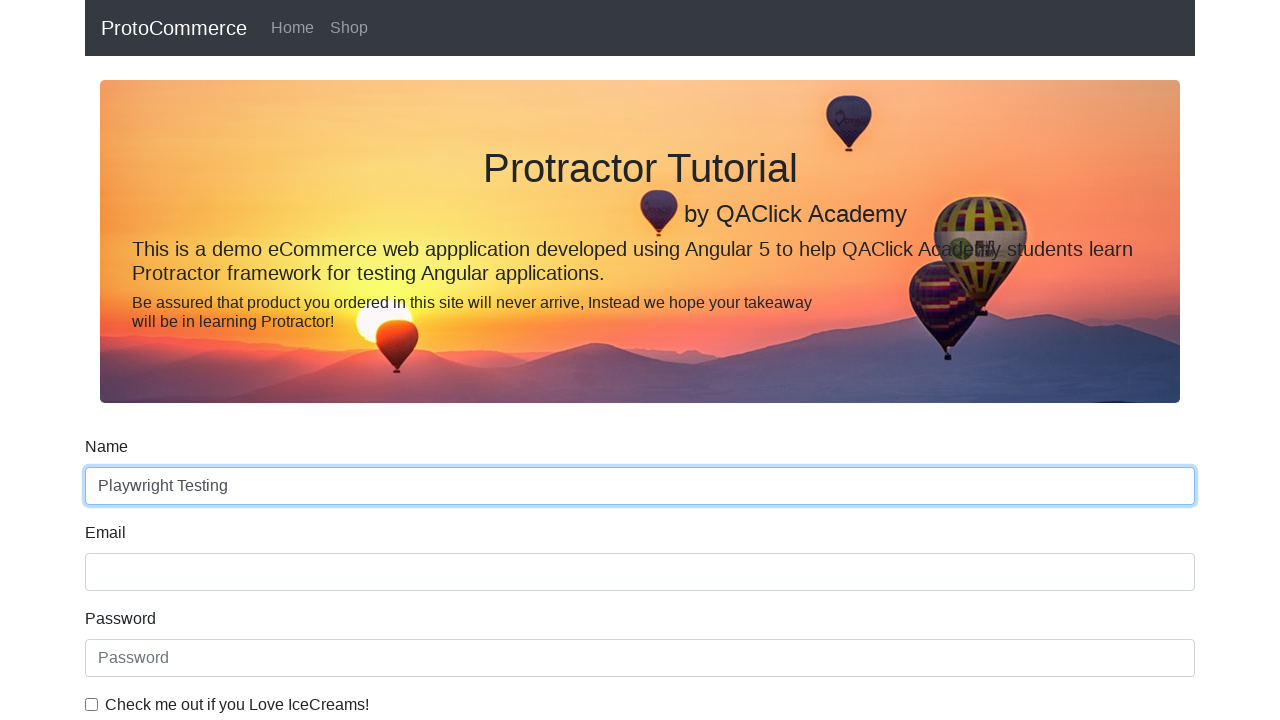

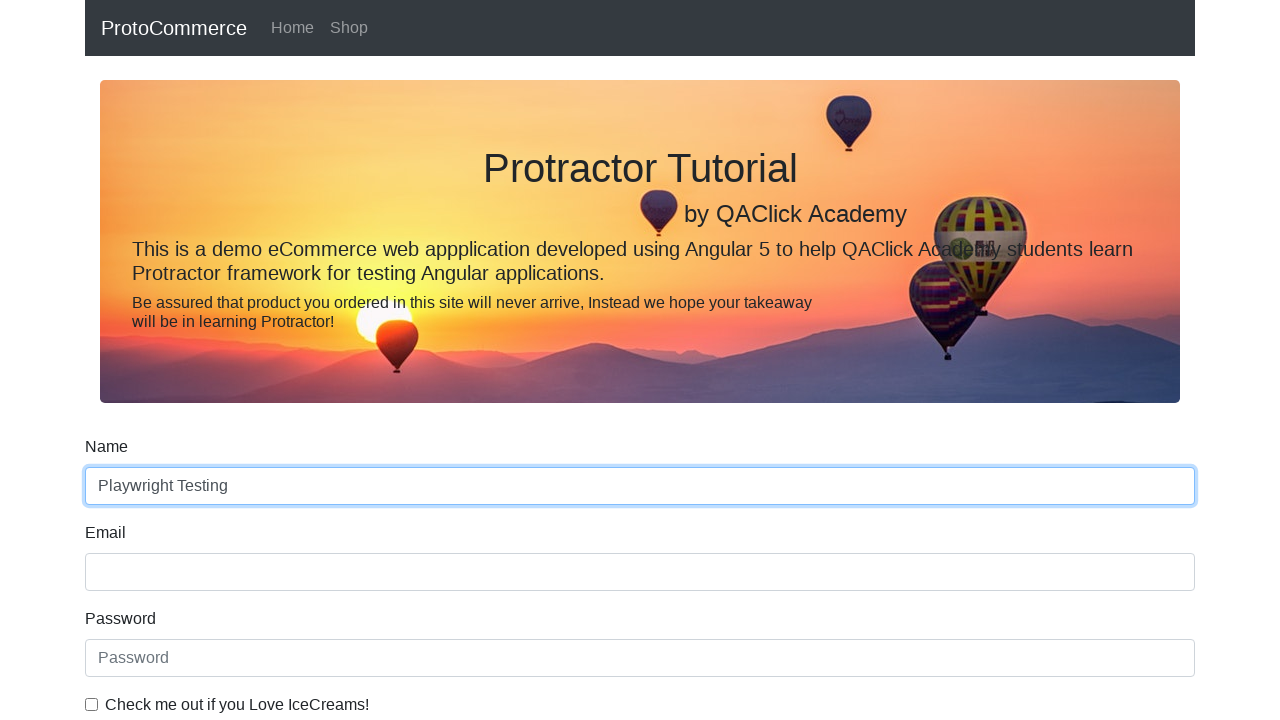